Navigates to the TutorialsPoint homepage and refreshes the browser page

Starting URL: https://www.tutorialspoint.com/index.htm

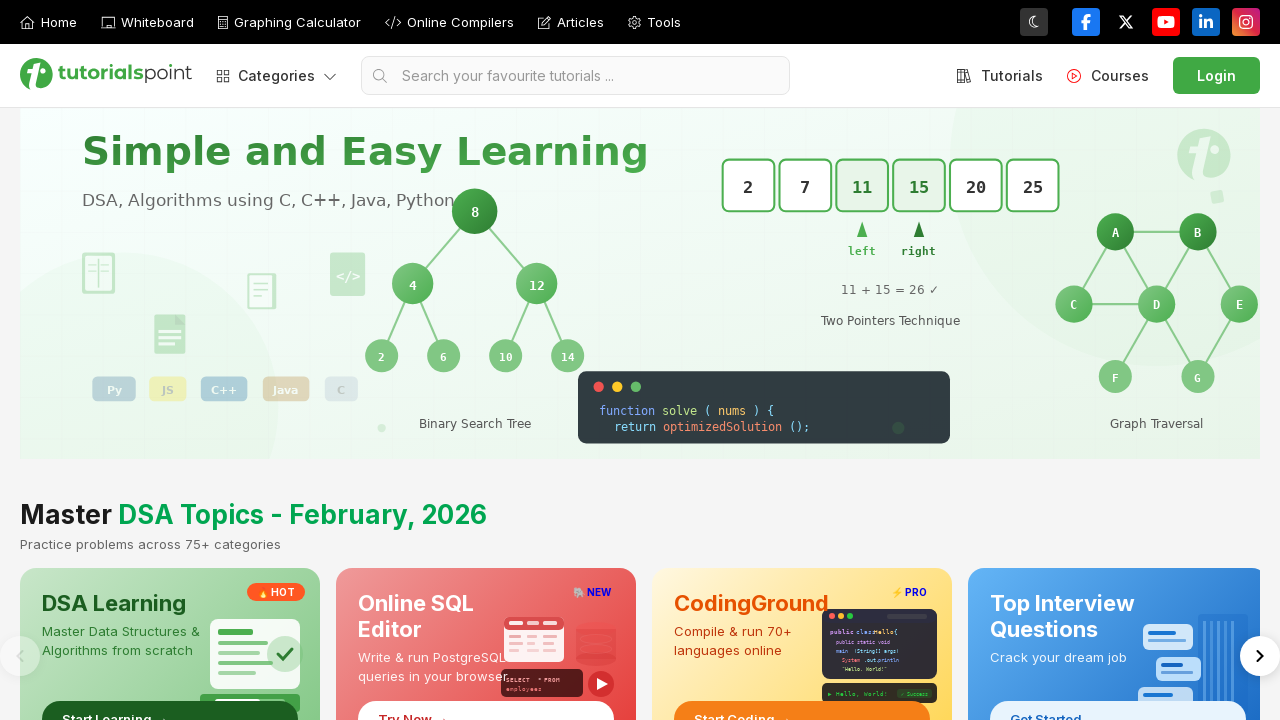

Refreshed the browser page
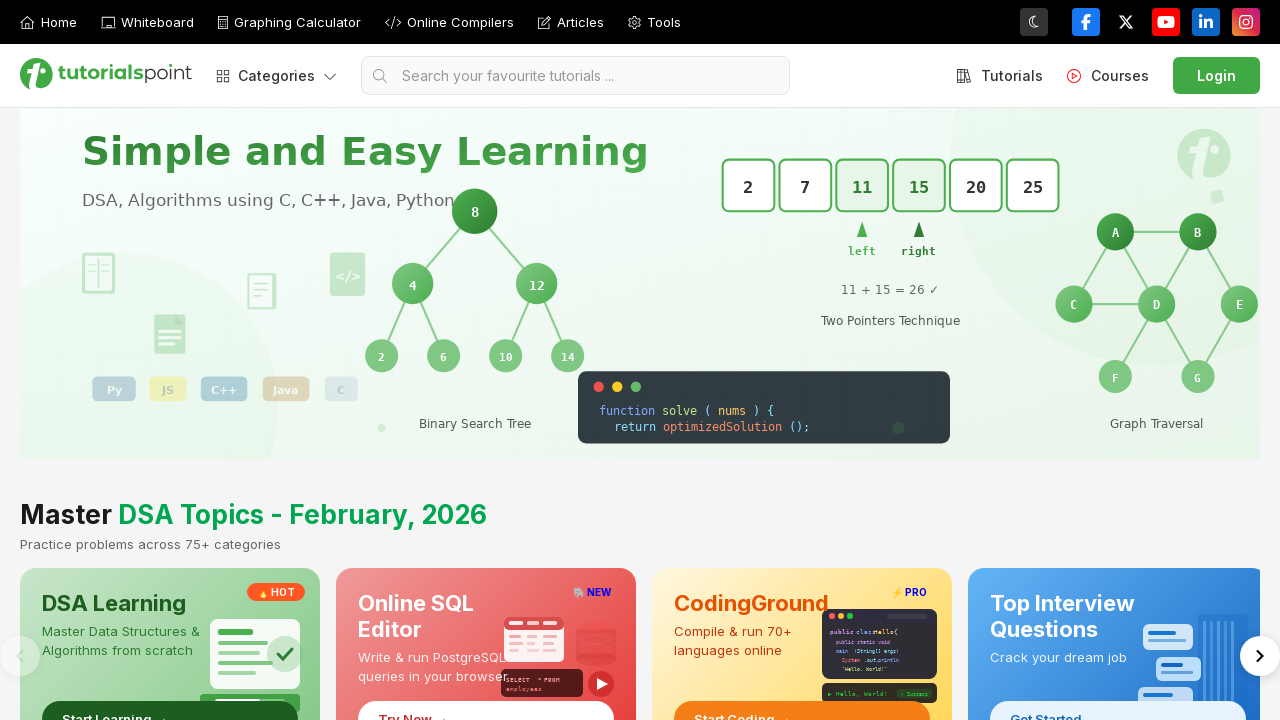

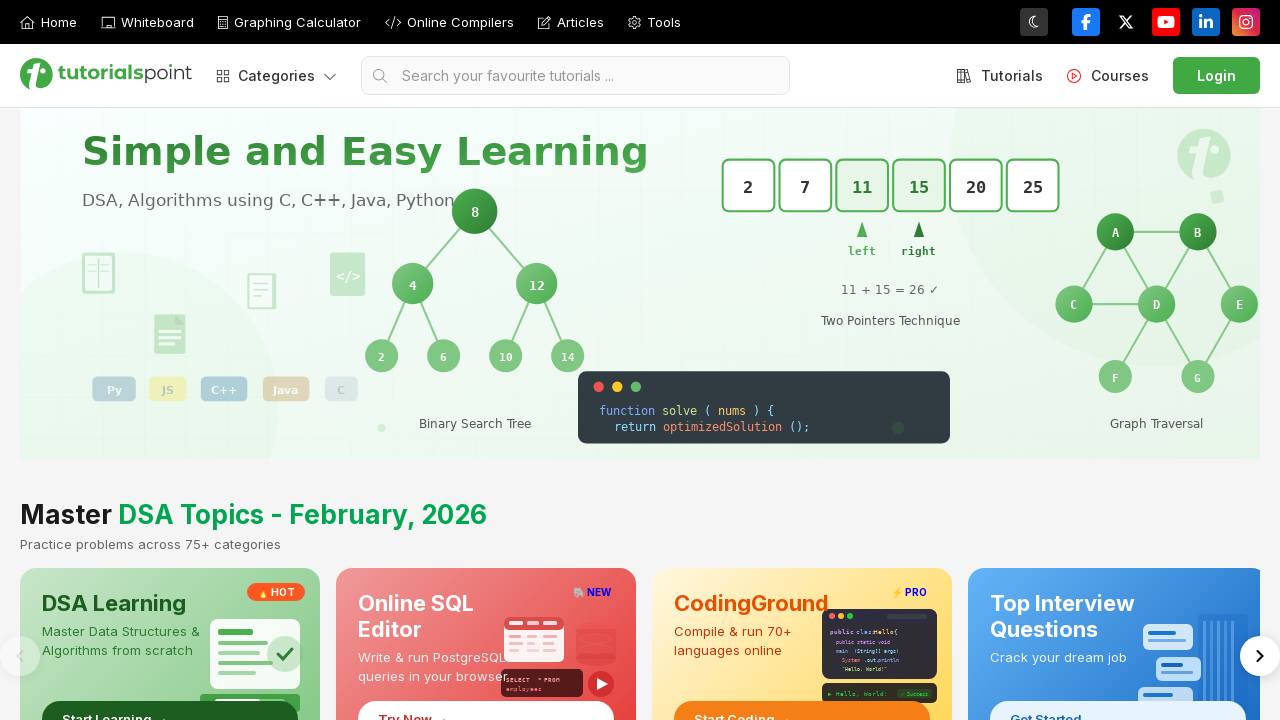